Tests various link types on demoqa.com including simple links that open new tabs and API links that return different HTTP status codes

Starting URL: https://demoqa.com/

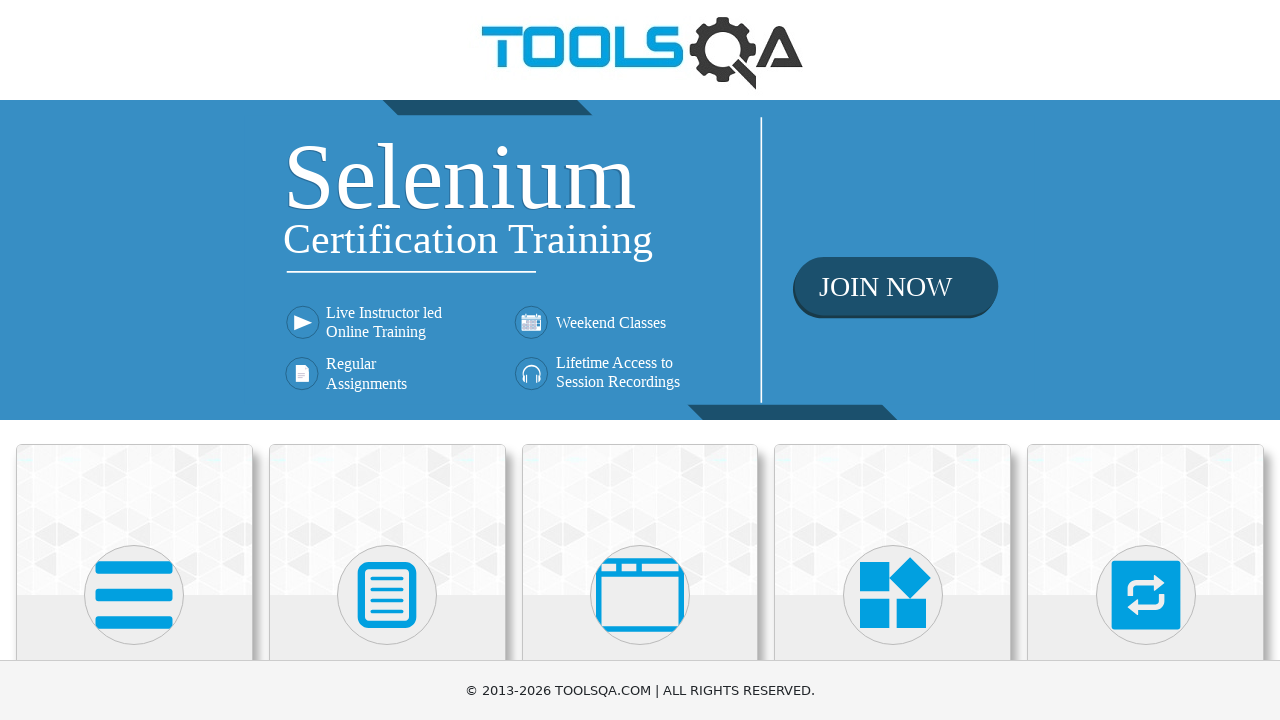

Clicked on Elements category card at (134, 520) on .category-cards .card:first-child
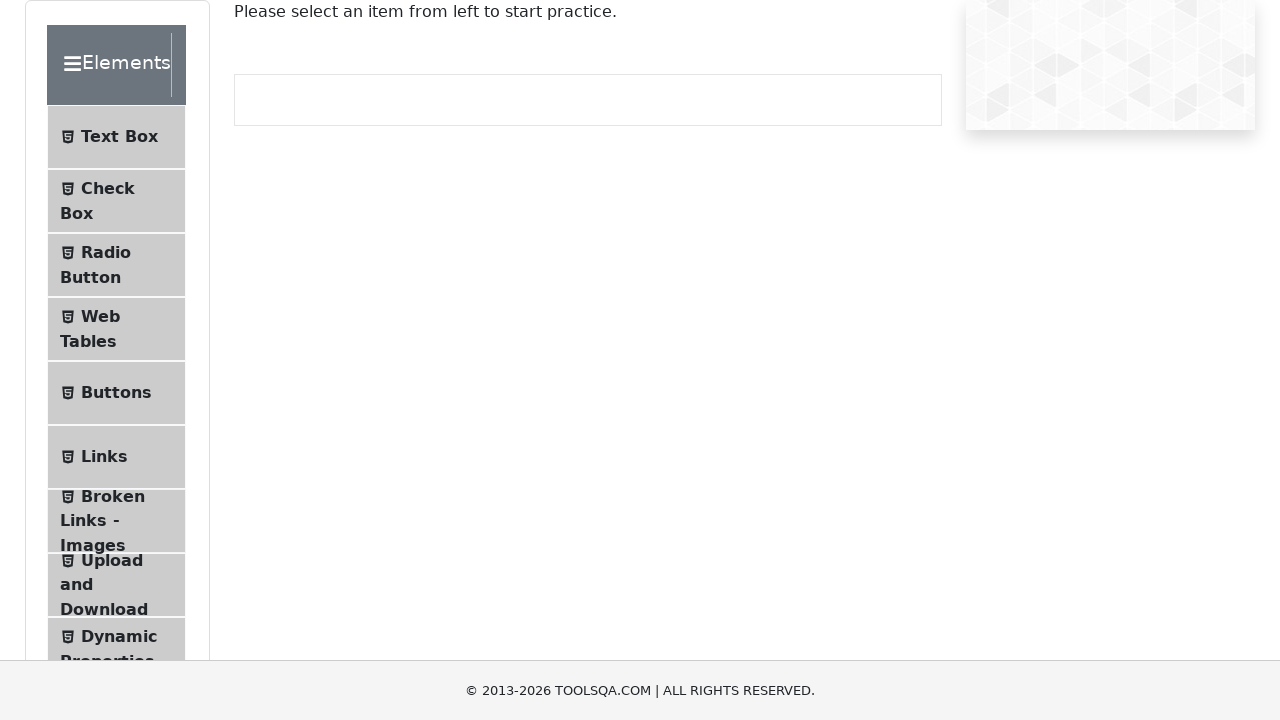

Clicked on Links menu item at (104, 457) on text=Links
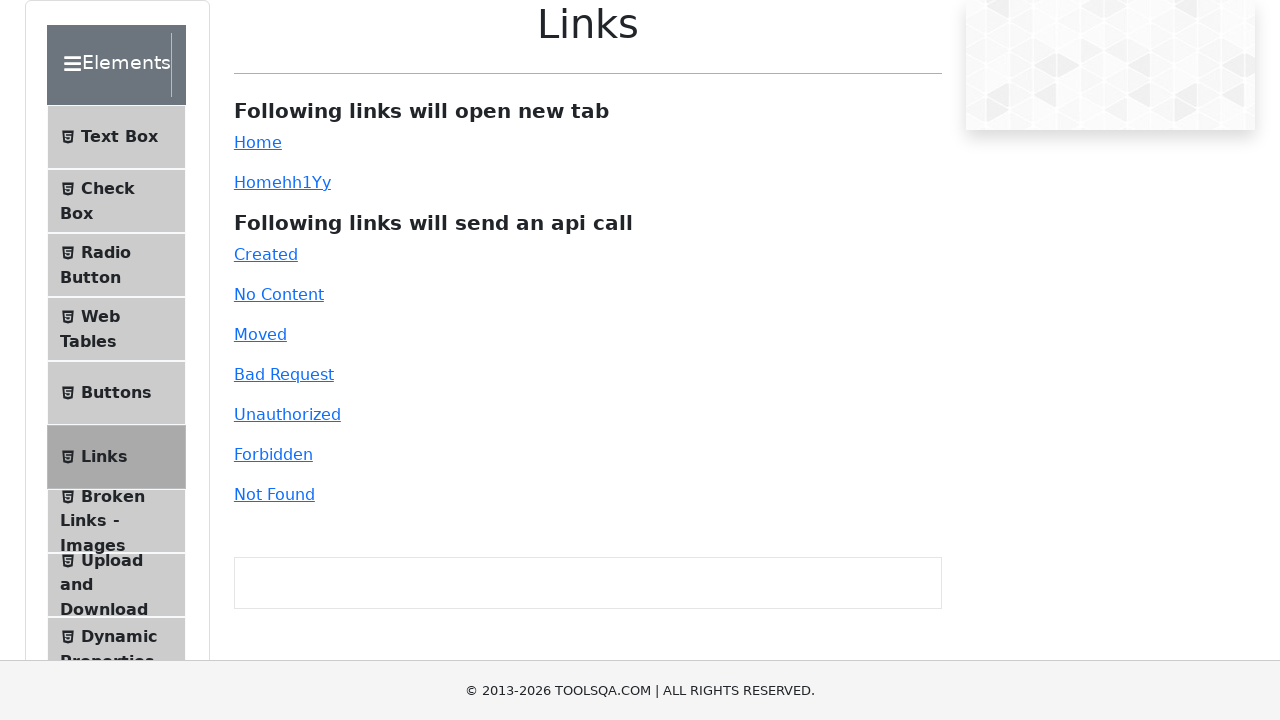

Clicked simple link to open new tab at (258, 142) on #simpleLink
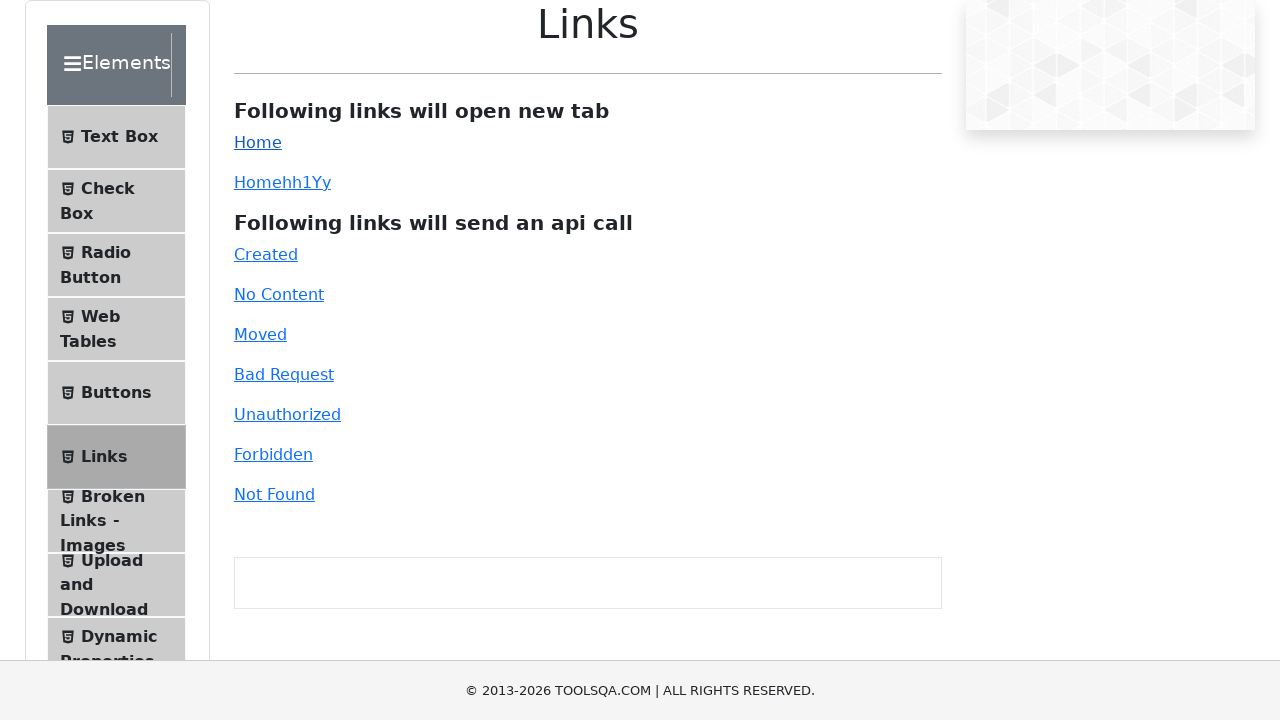

Simple link page loaded
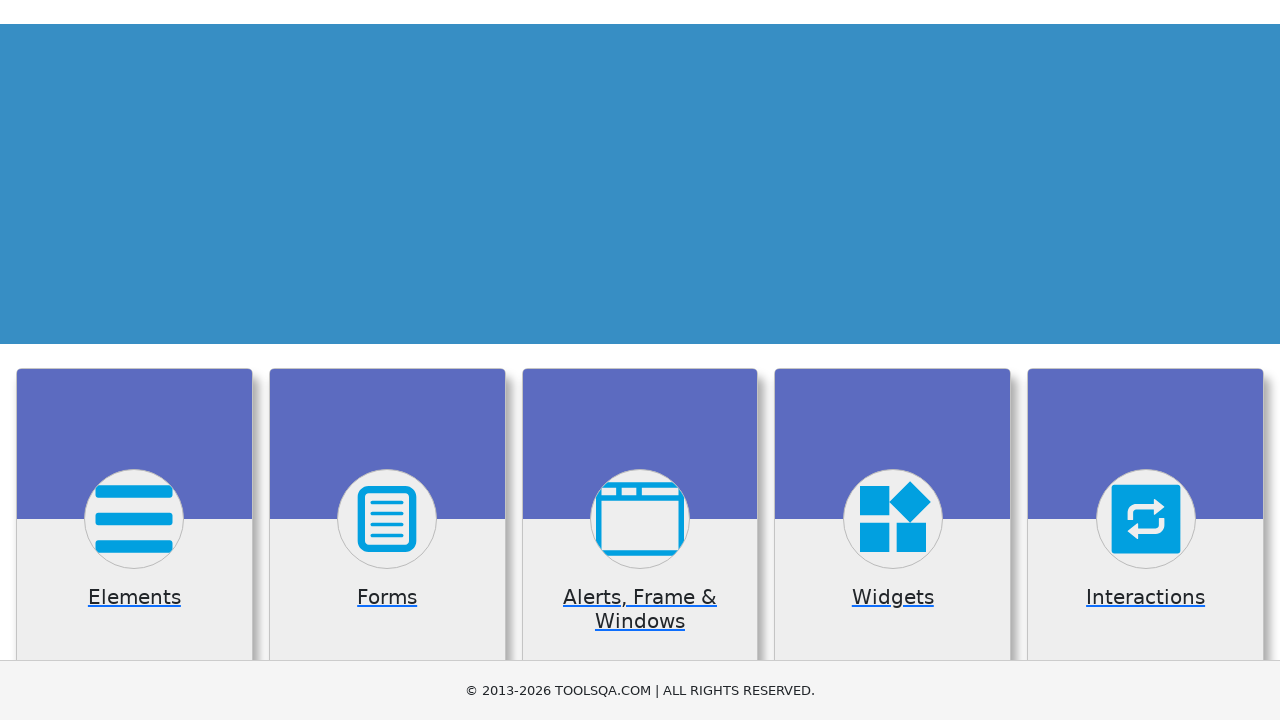

Closed simple link new tab
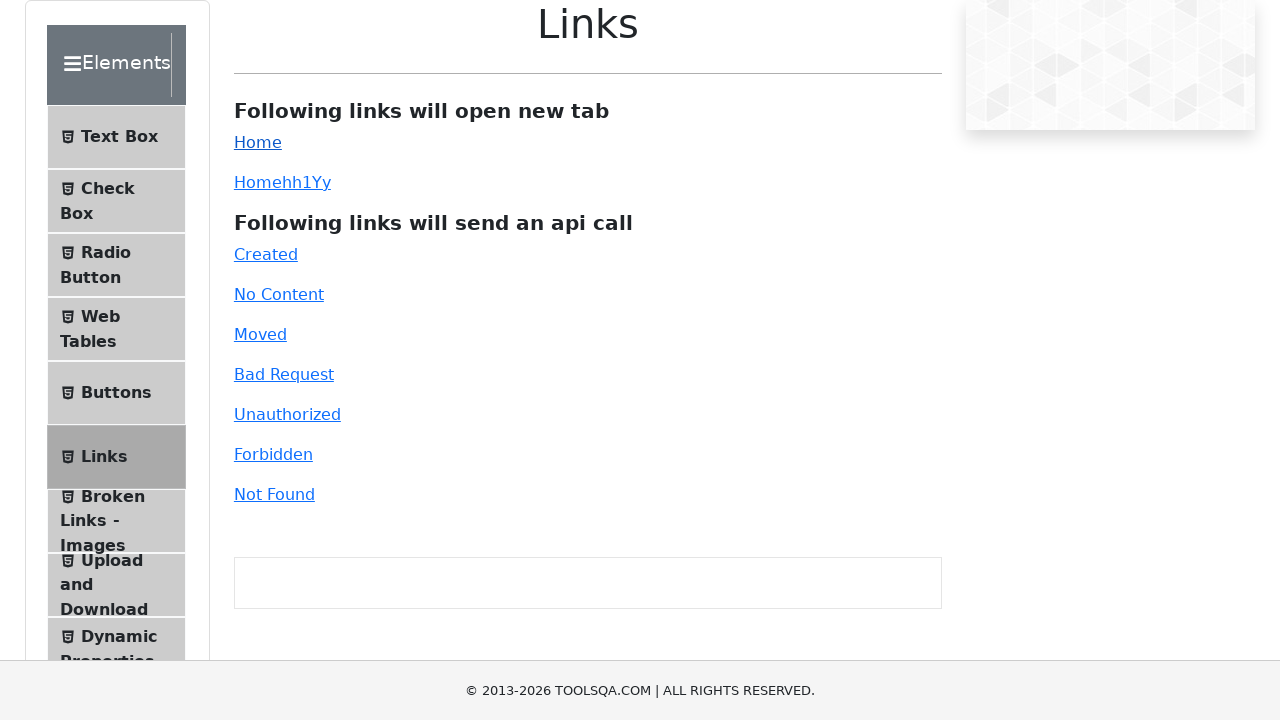

Clicked dynamic link to open new tab at (258, 182) on #dynamicLink
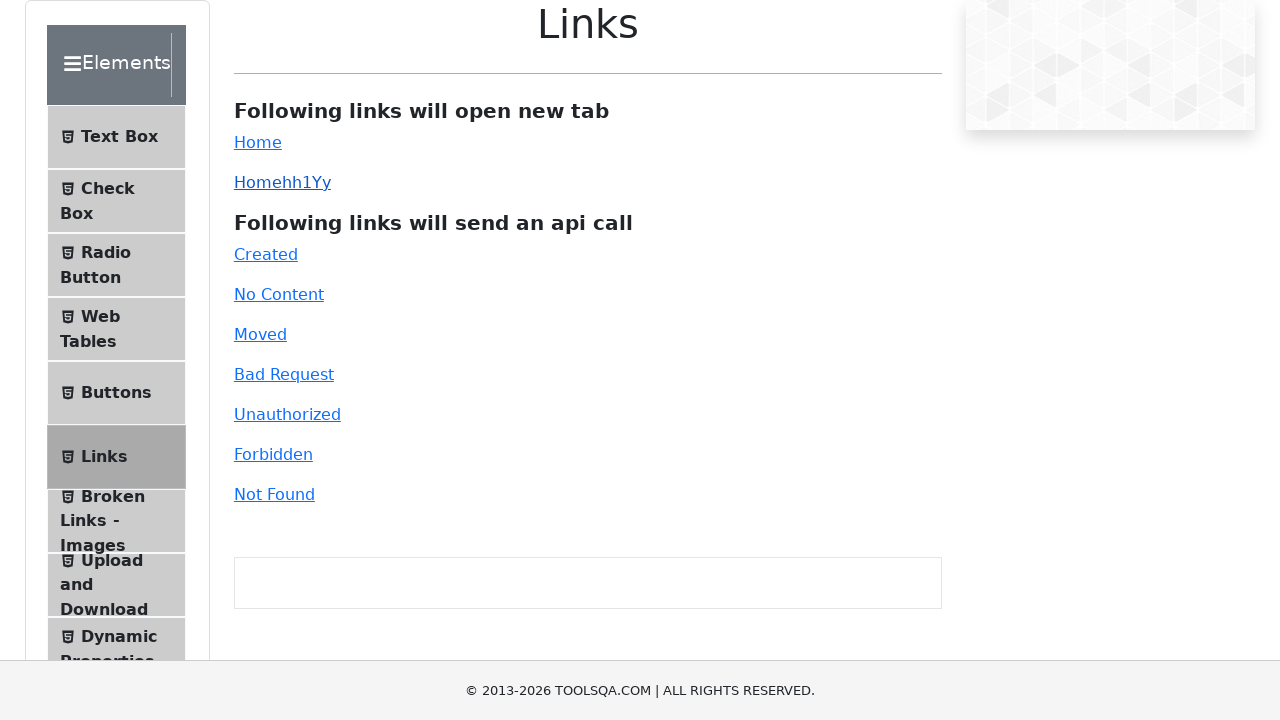

Dynamic link page loaded
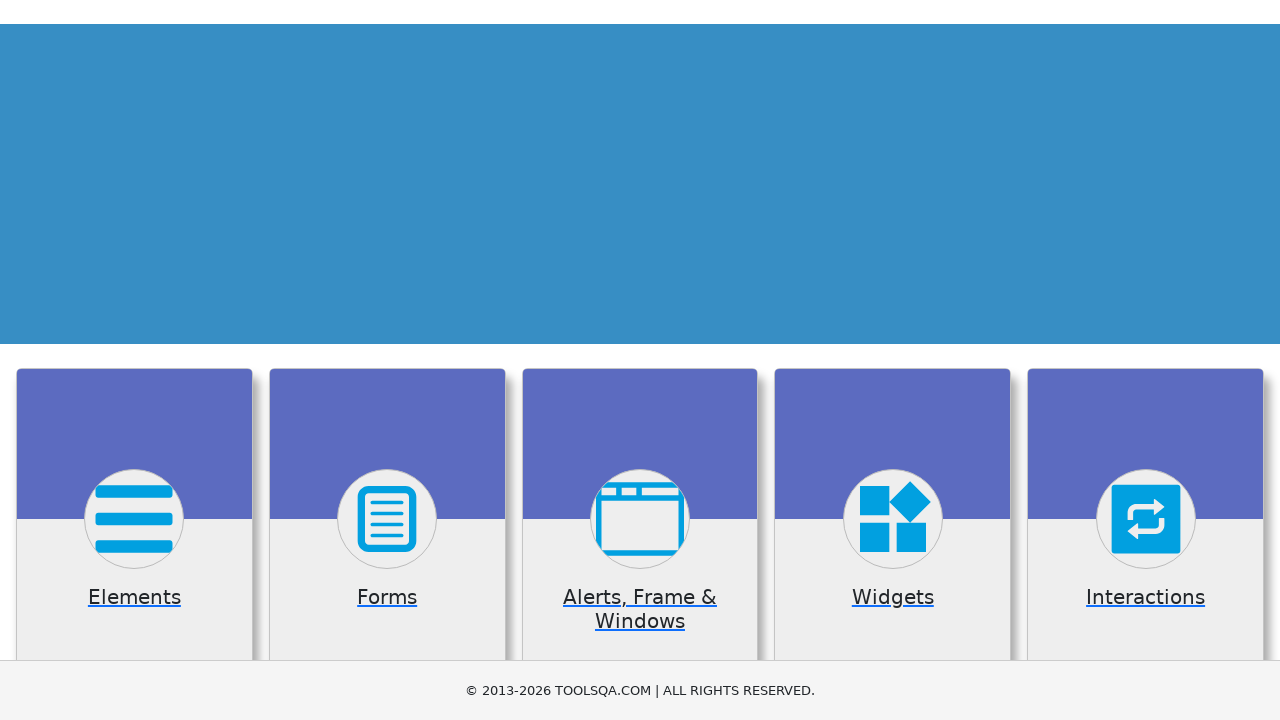

Closed dynamic link new tab
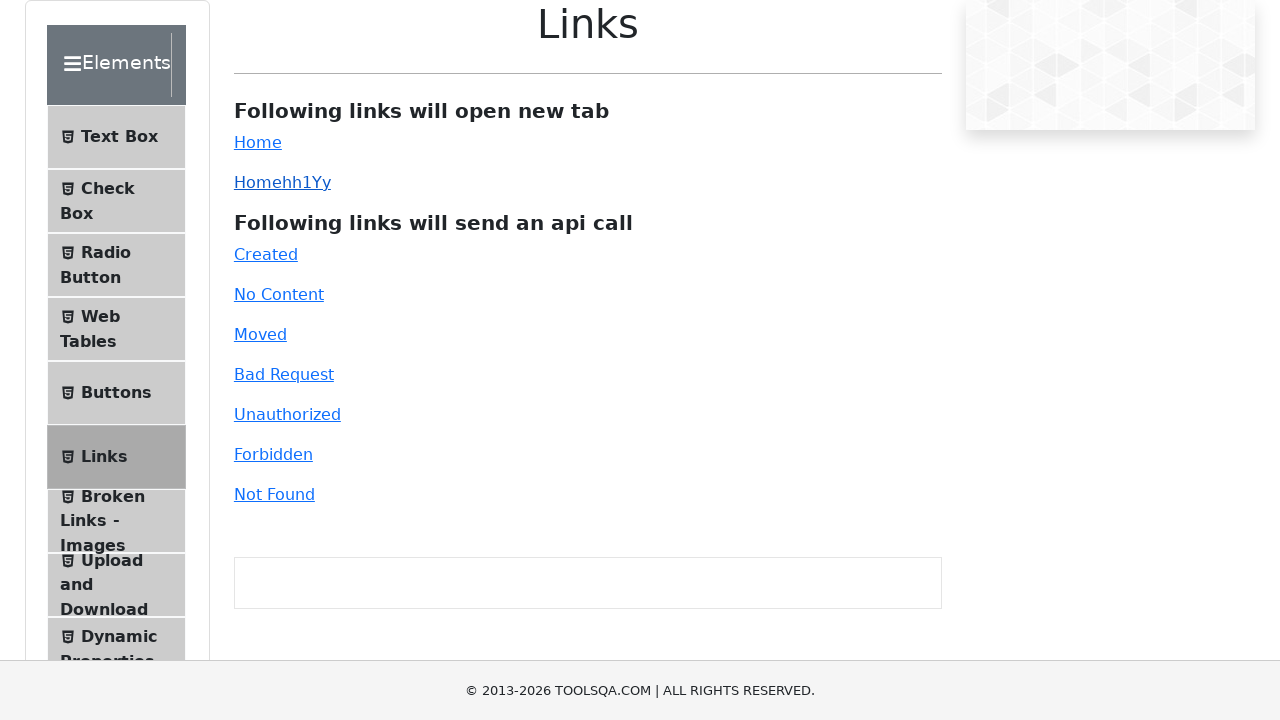

Clicked Created link (201 status code) at (266, 254) on #created
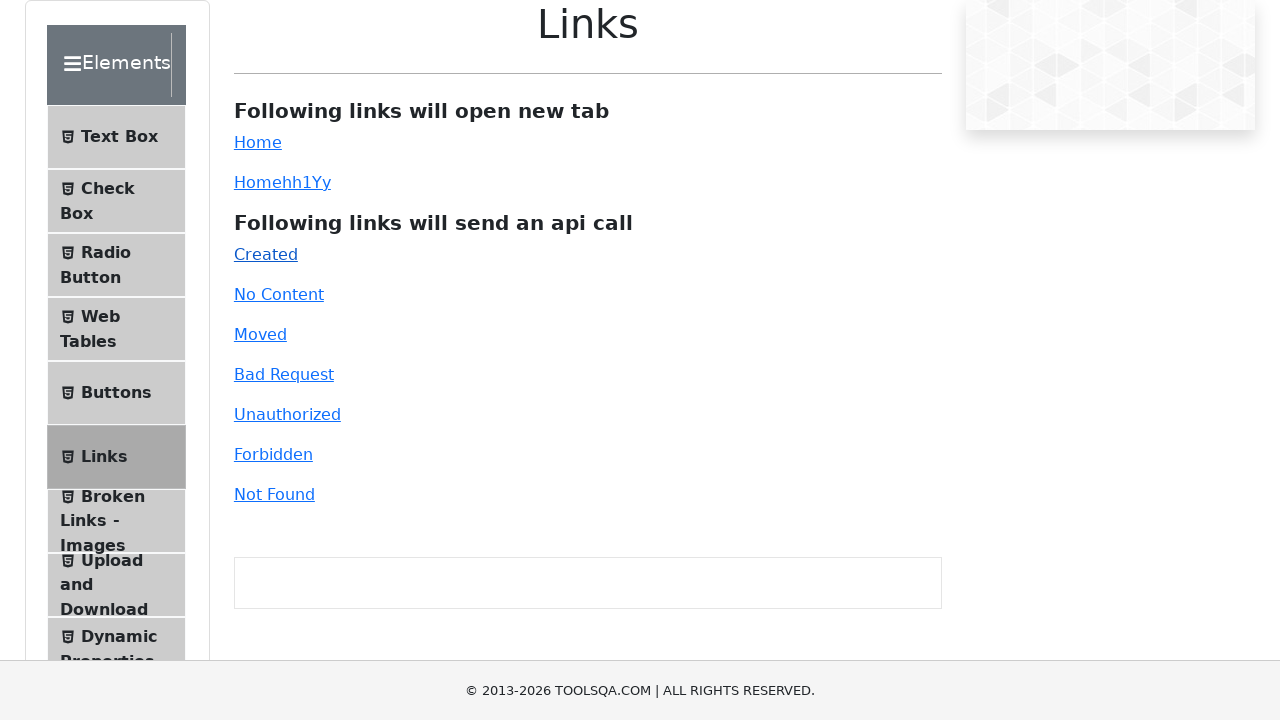

Verified 201 Created response
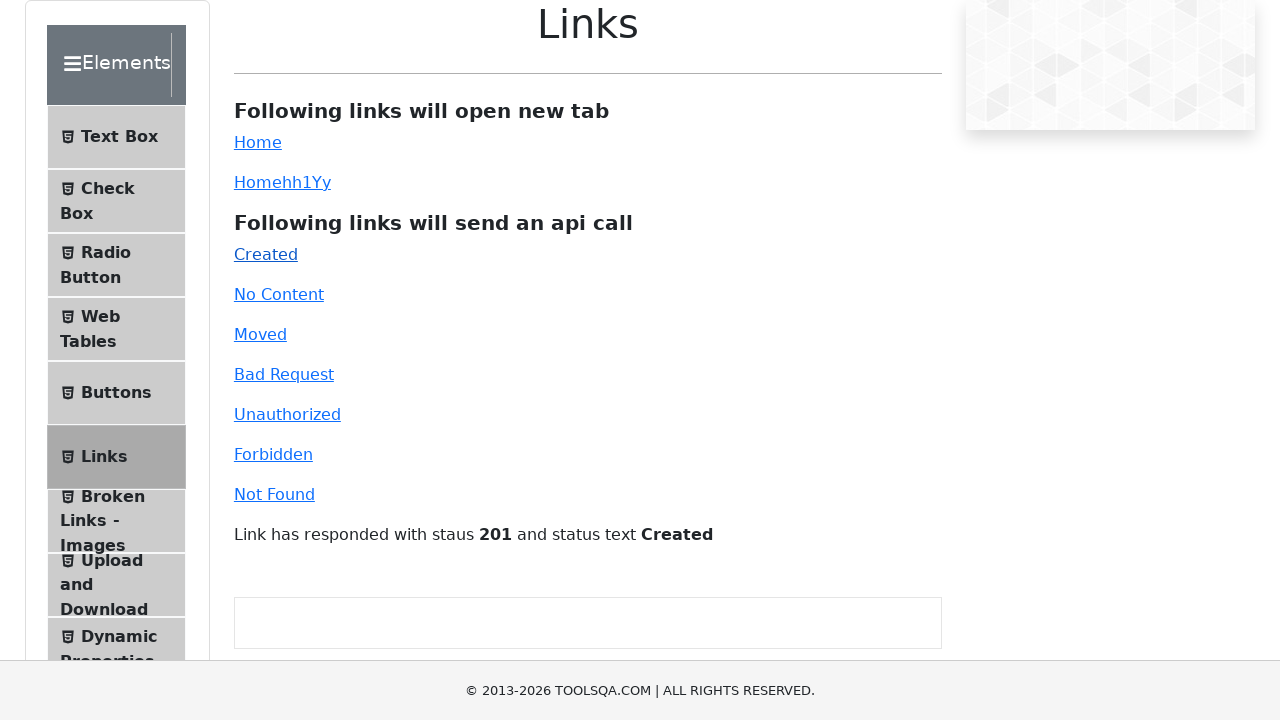

Clicked No Content link (204 status code) at (279, 294) on #no-content
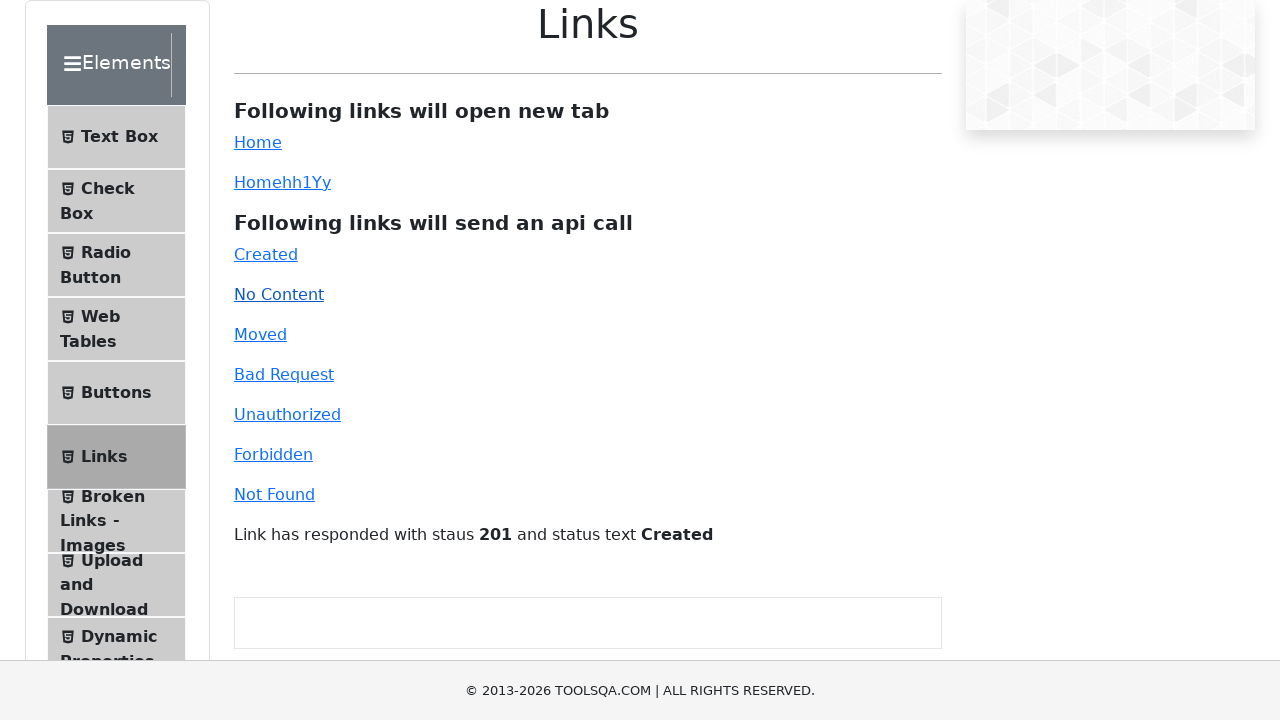

Verified 204 No Content response
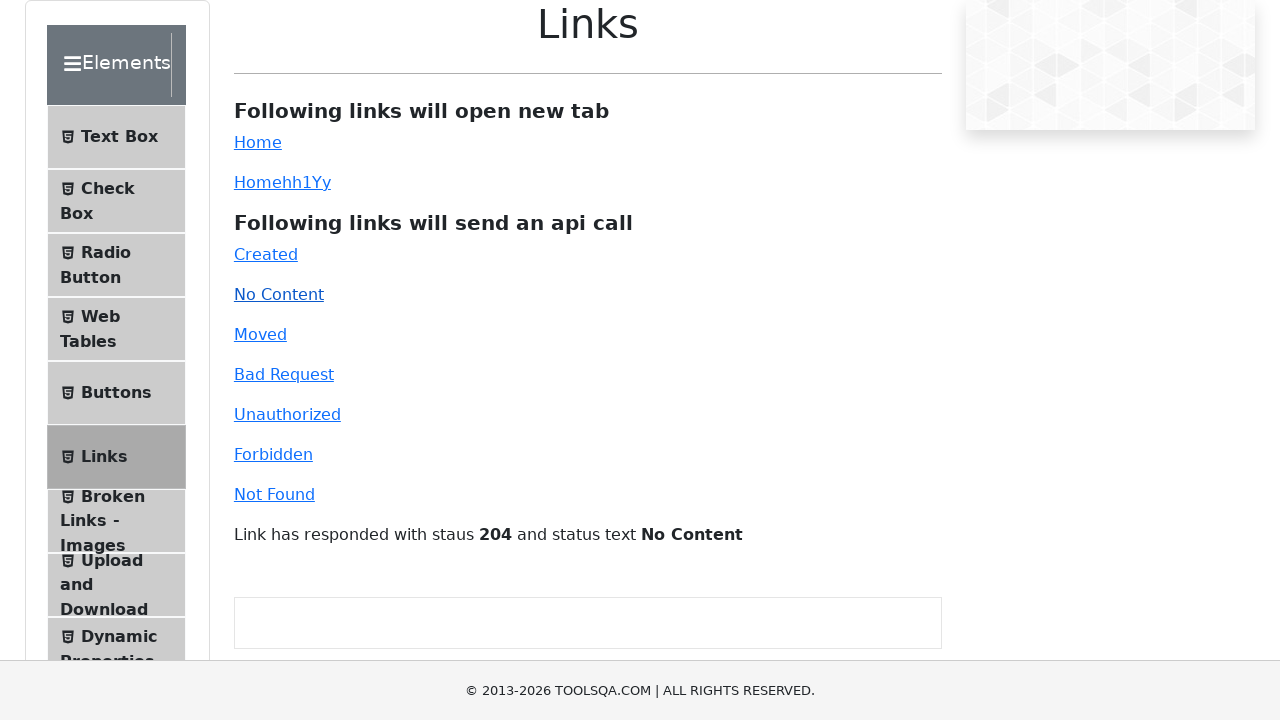

Clicked Moved link (301 status code) at (260, 334) on #moved
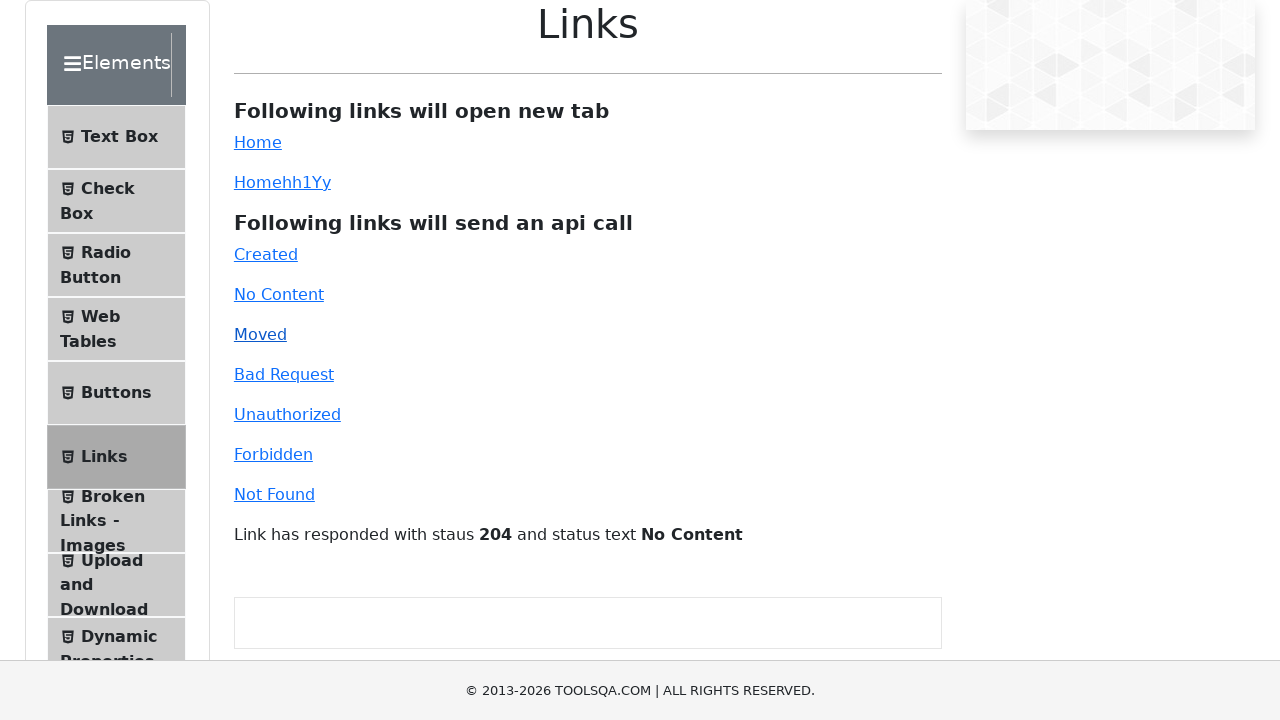

Verified 301 Moved Permanently response
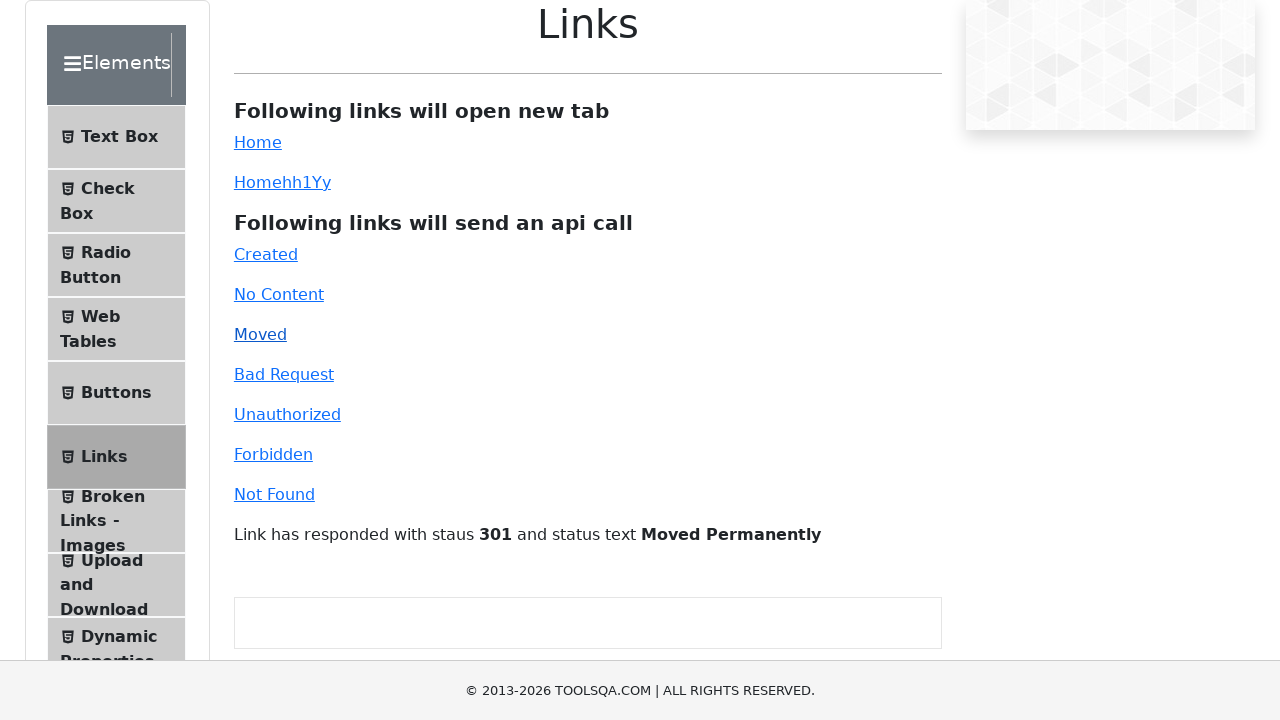

Clicked Bad Request link (400 status code) at (284, 374) on #bad-request
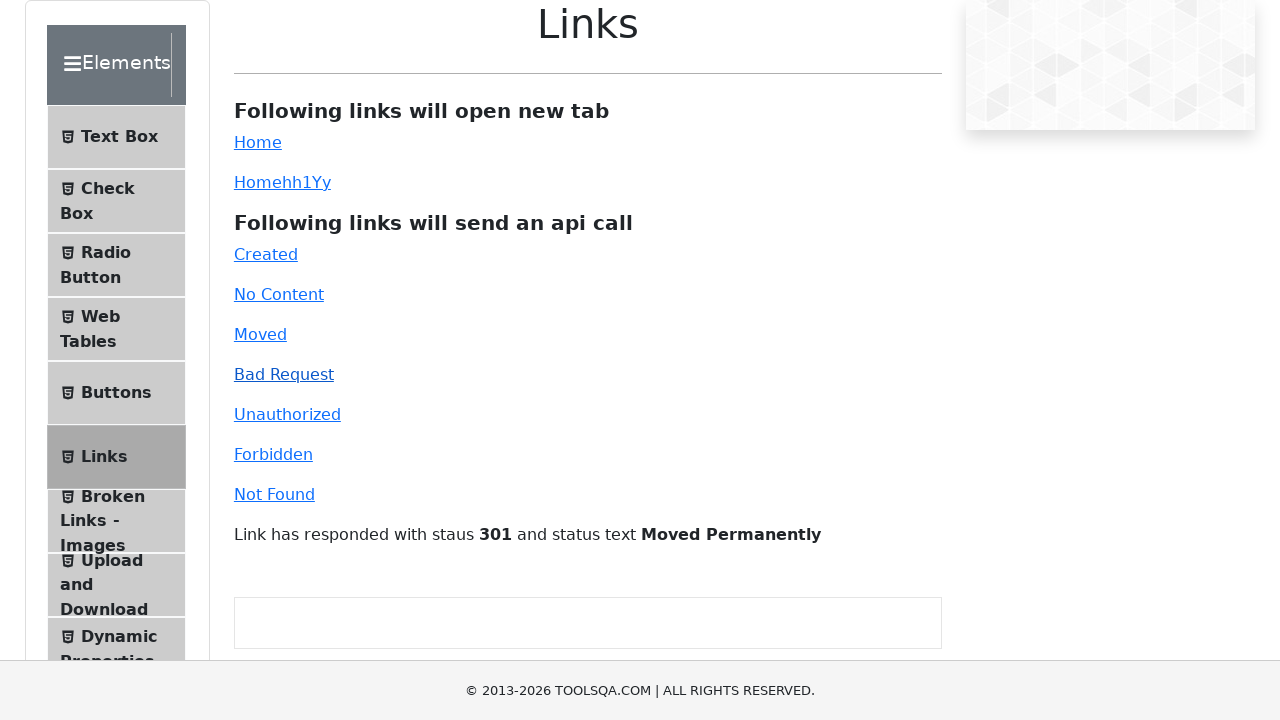

Verified 400 Bad Request response
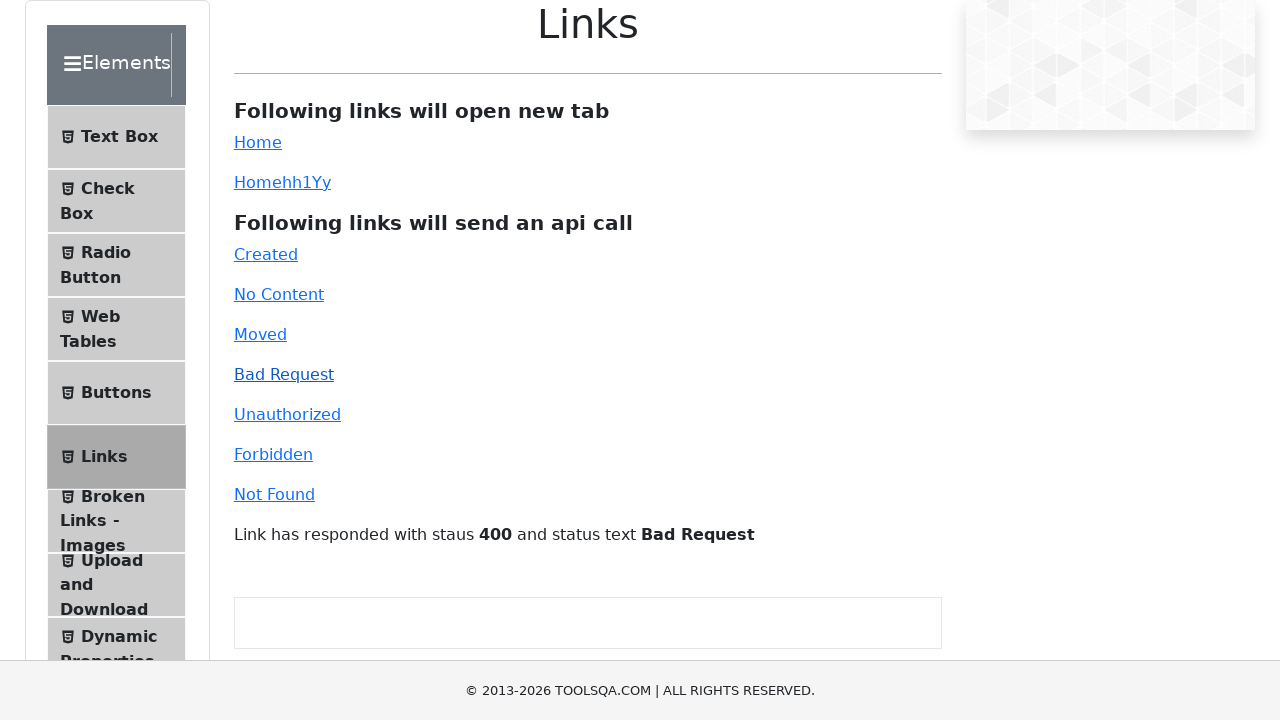

Clicked Unauthorized link (401 status code) at (287, 414) on #unauthorized
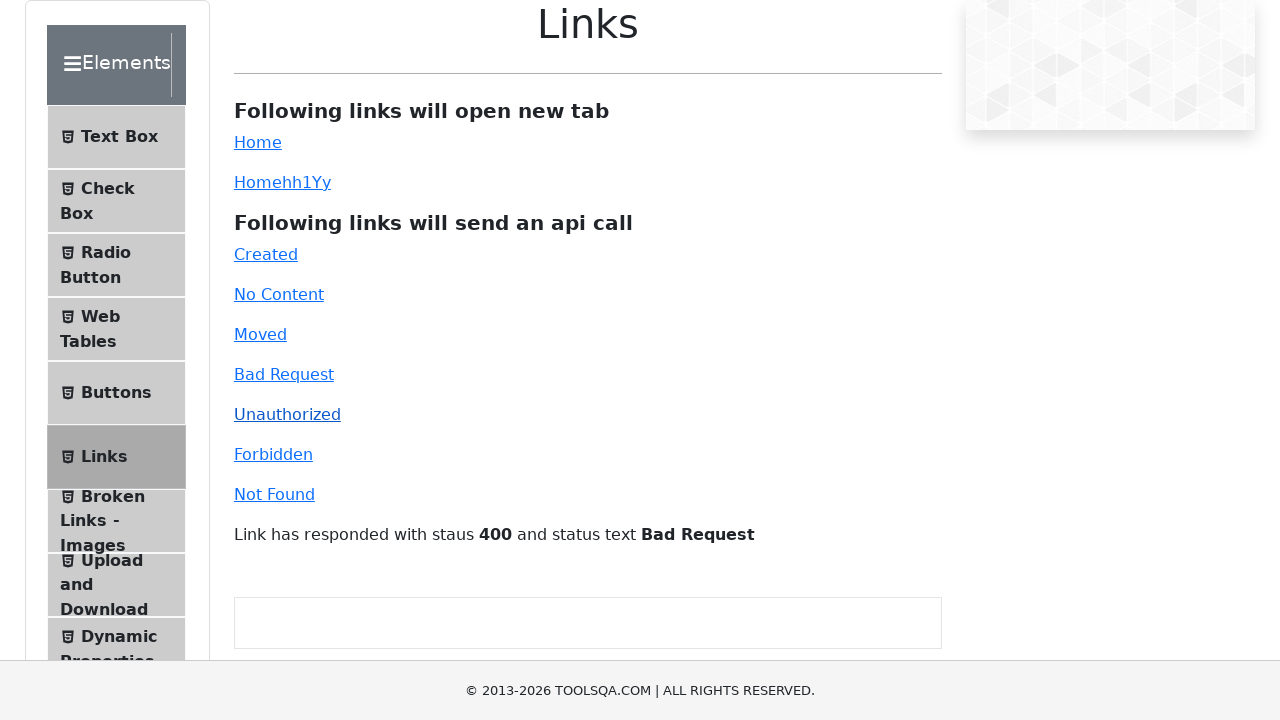

Verified 401 Unauthorized response
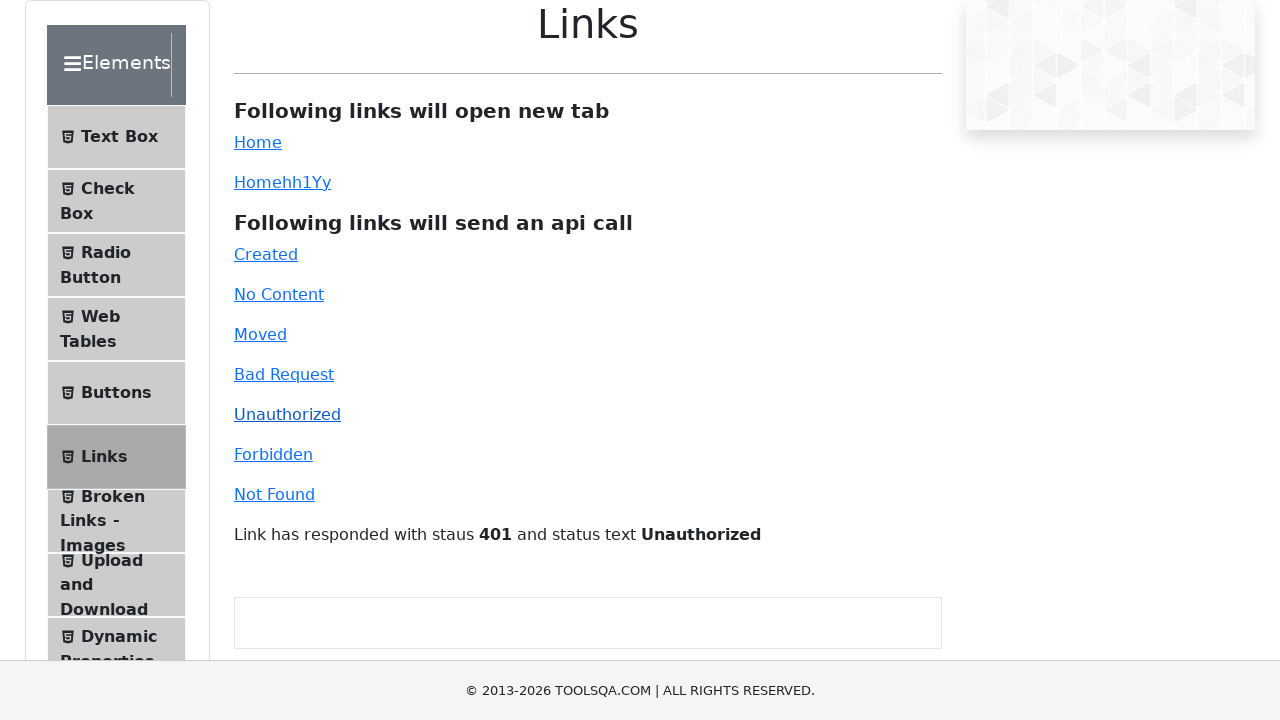

Clicked Forbidden link (403 status code) at (273, 454) on #forbidden
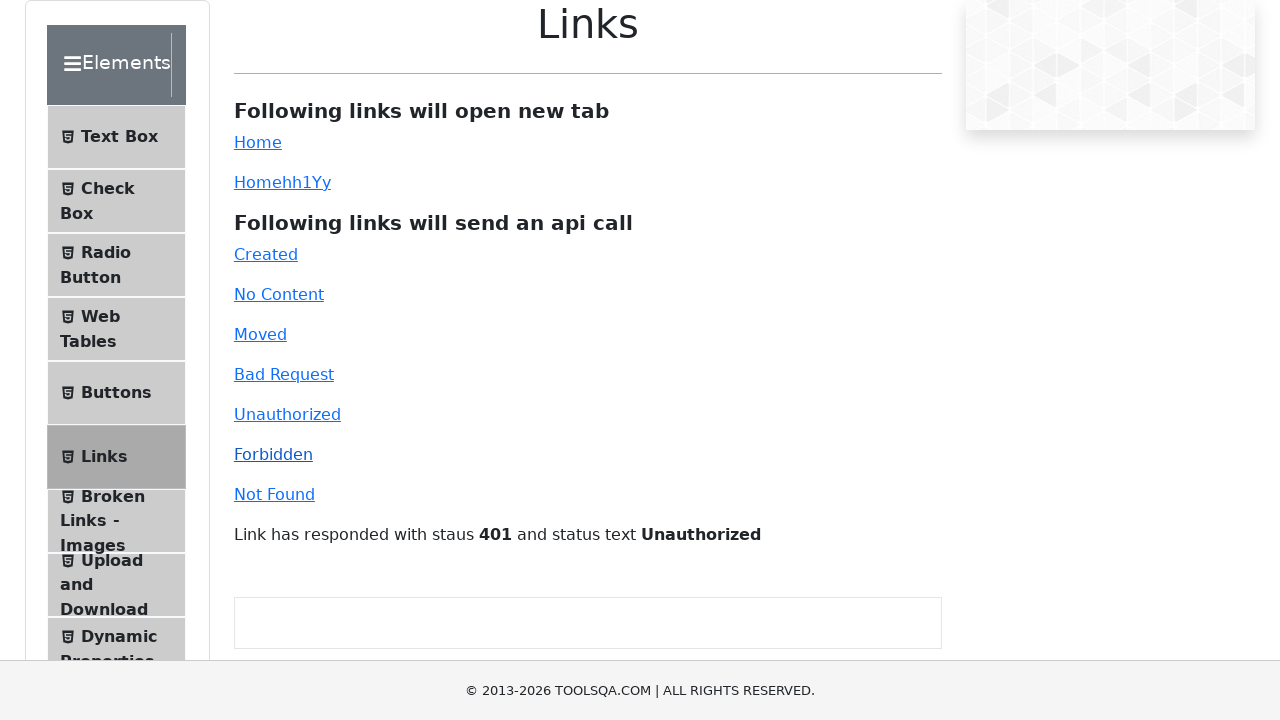

Verified 403 Forbidden response
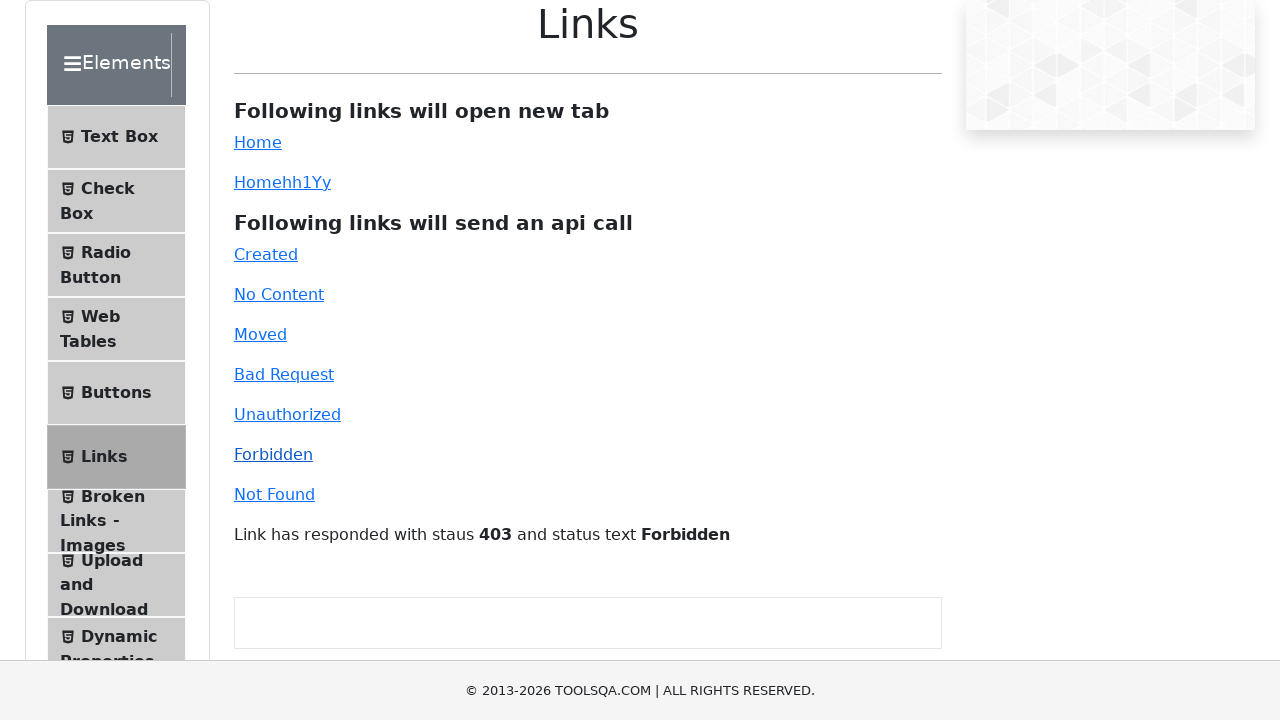

Clicked Invalid URL link (404 status code) at (274, 494) on #invalid-url
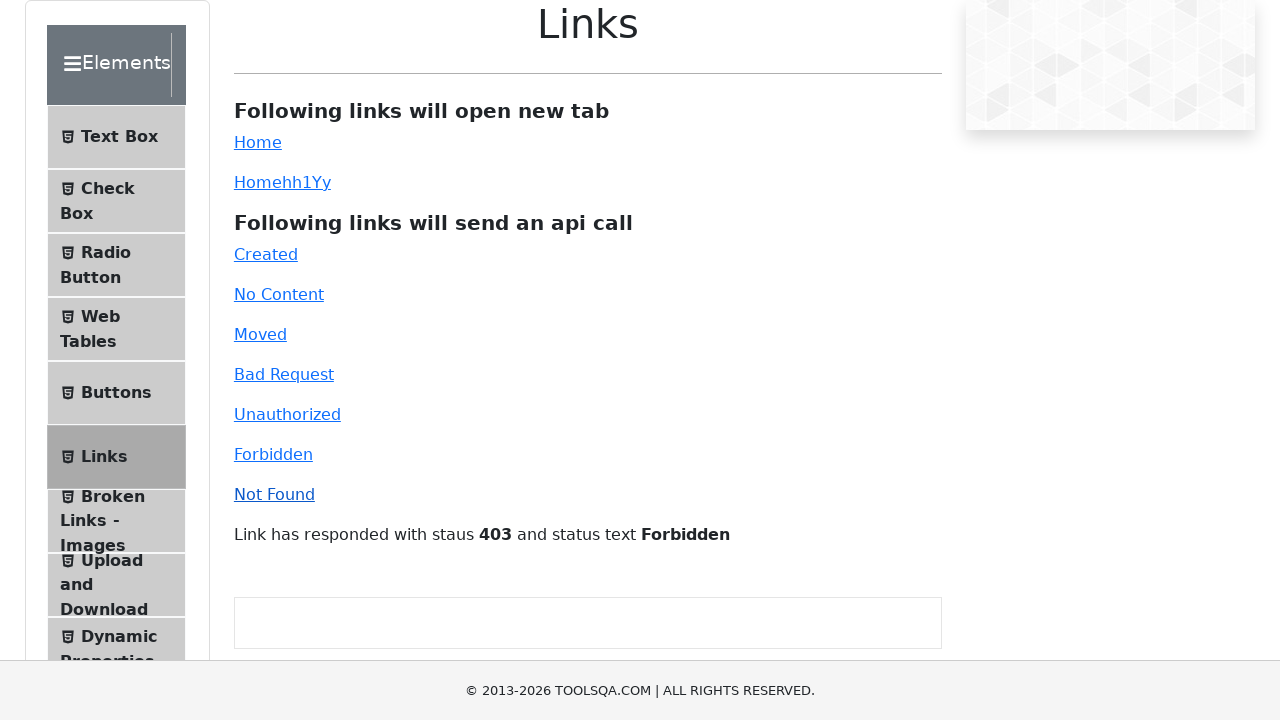

Verified 404 Not Found response
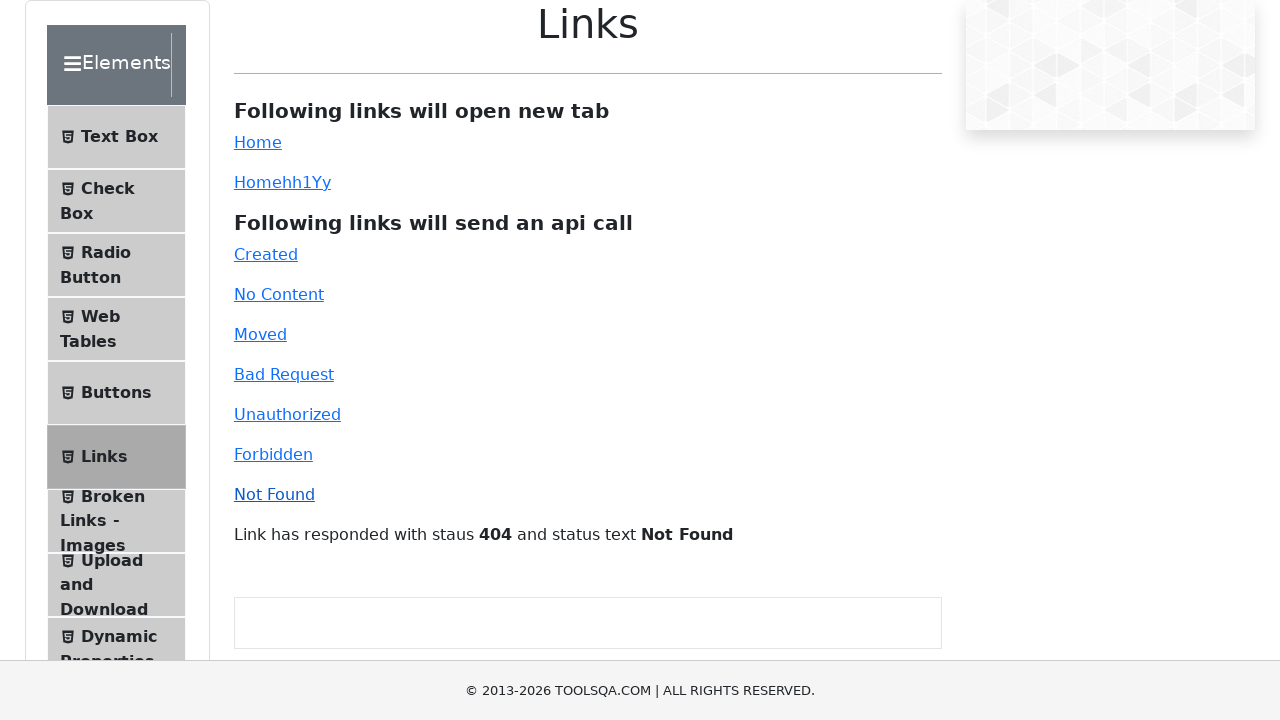

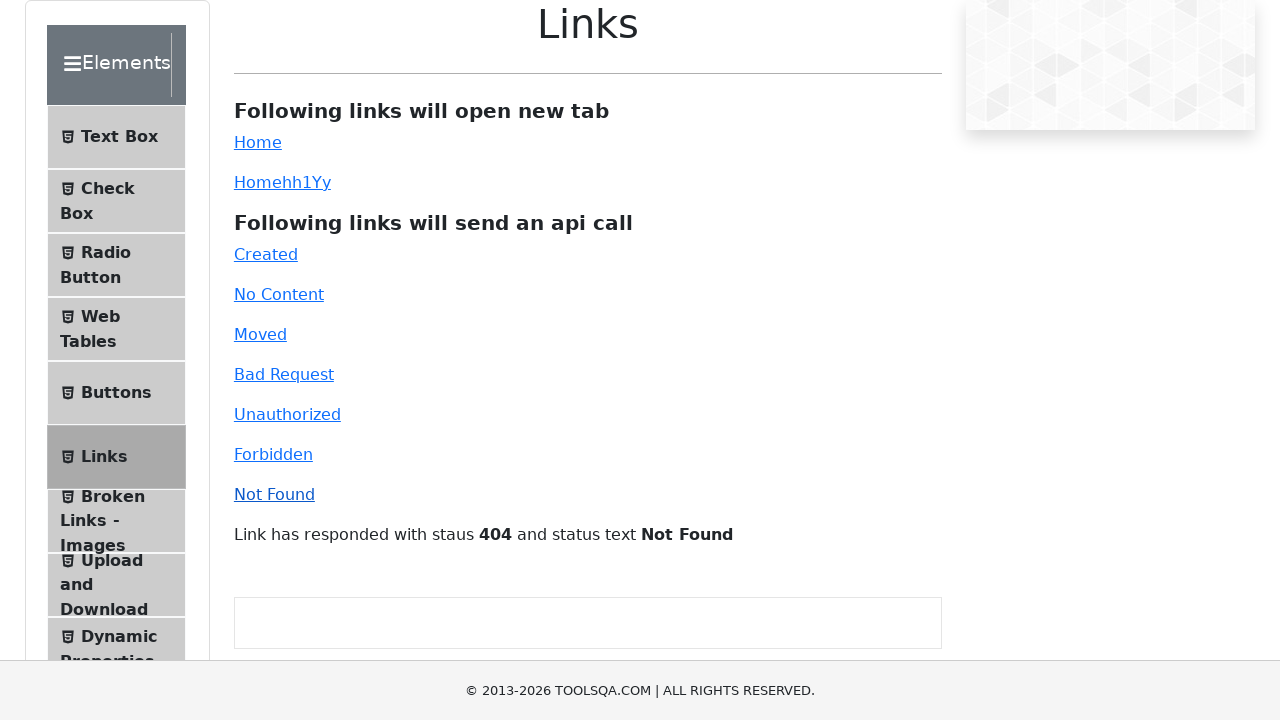